Tests selecting an option from a dropdown by clicking on 'Option 1' and verifying it becomes selected

Starting URL: http://the-internet.herokuapp.com/dropdown

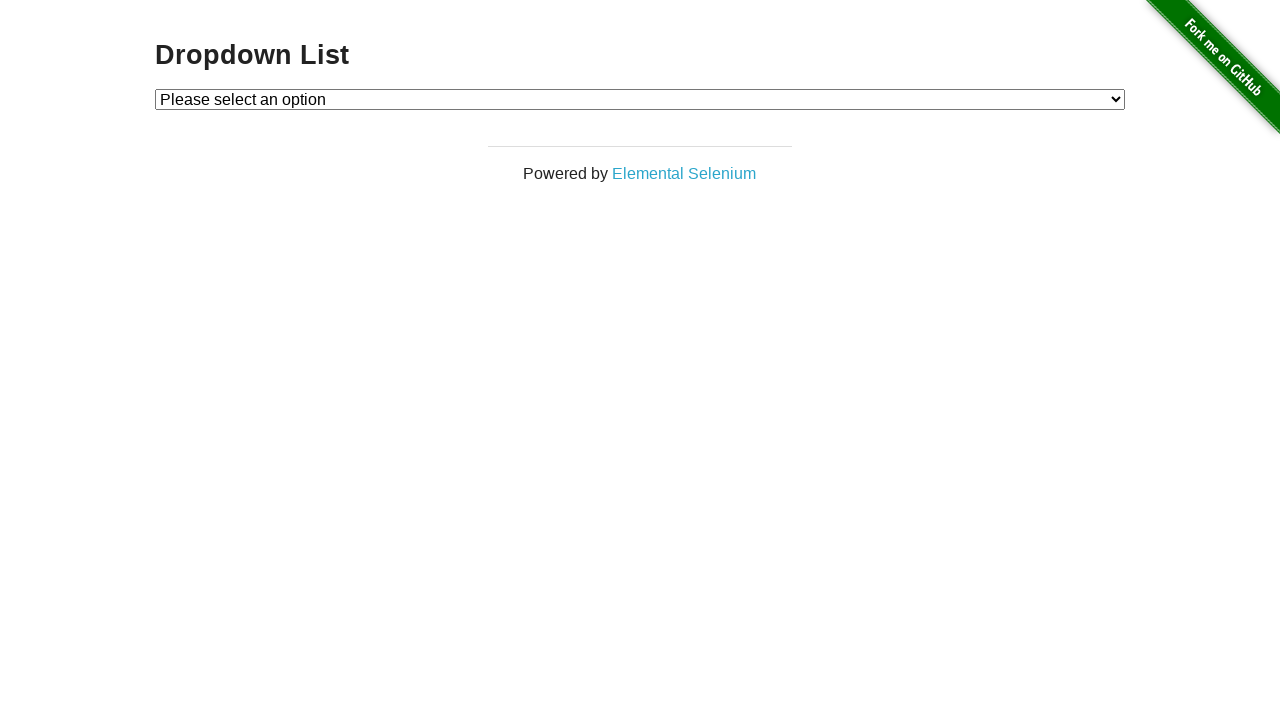

Navigated to dropdown page
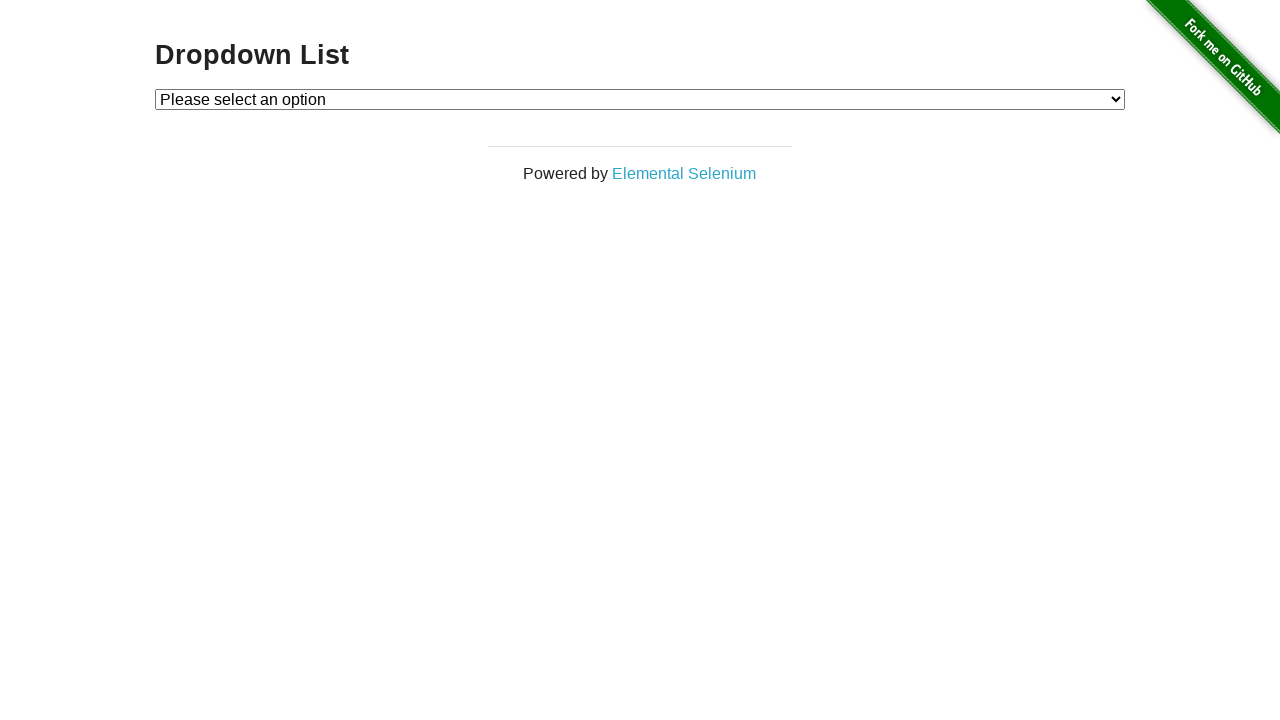

Selected 'Option 1' from dropdown on #dropdown
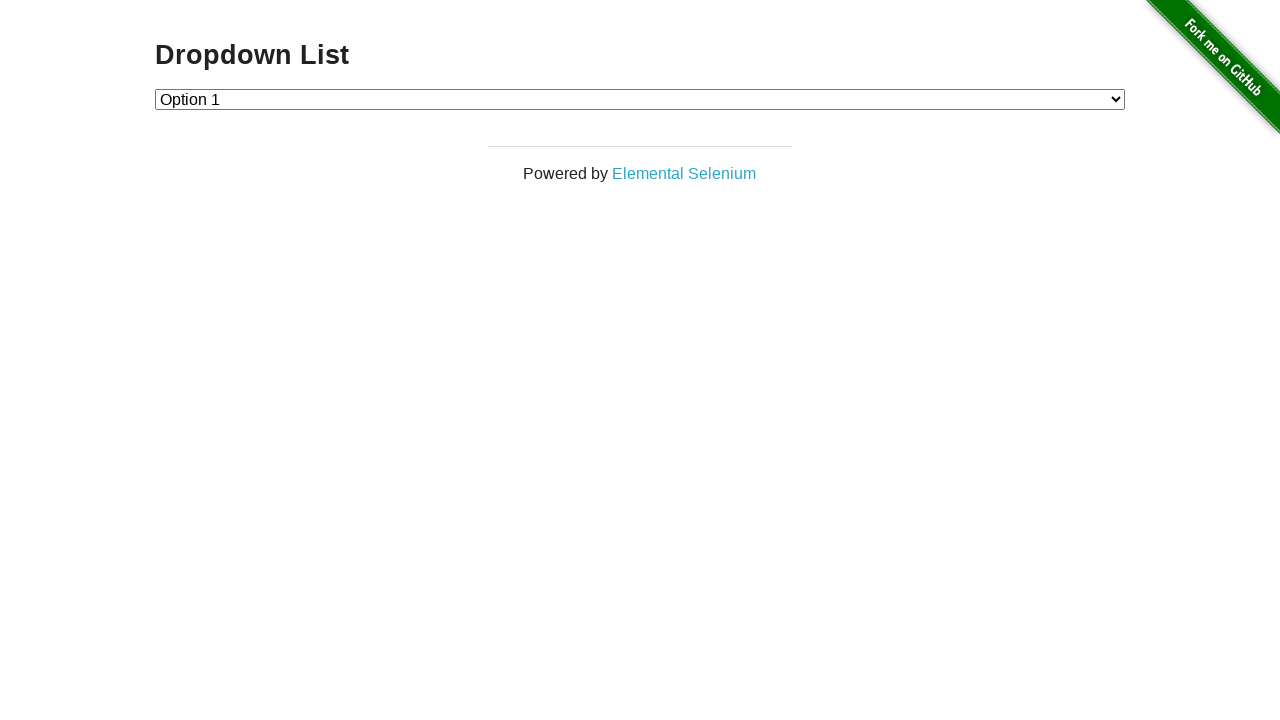

Retrieved selected value from dropdown
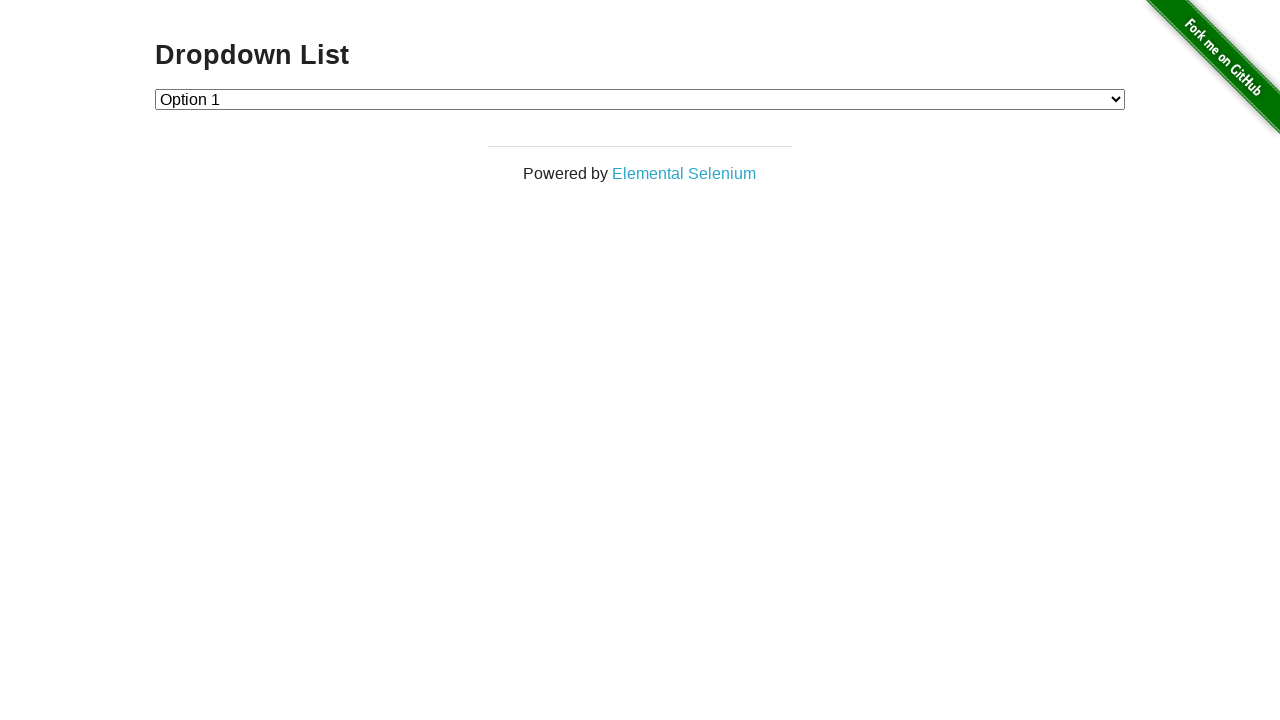

Verified that Option 1 (value '1') is selected
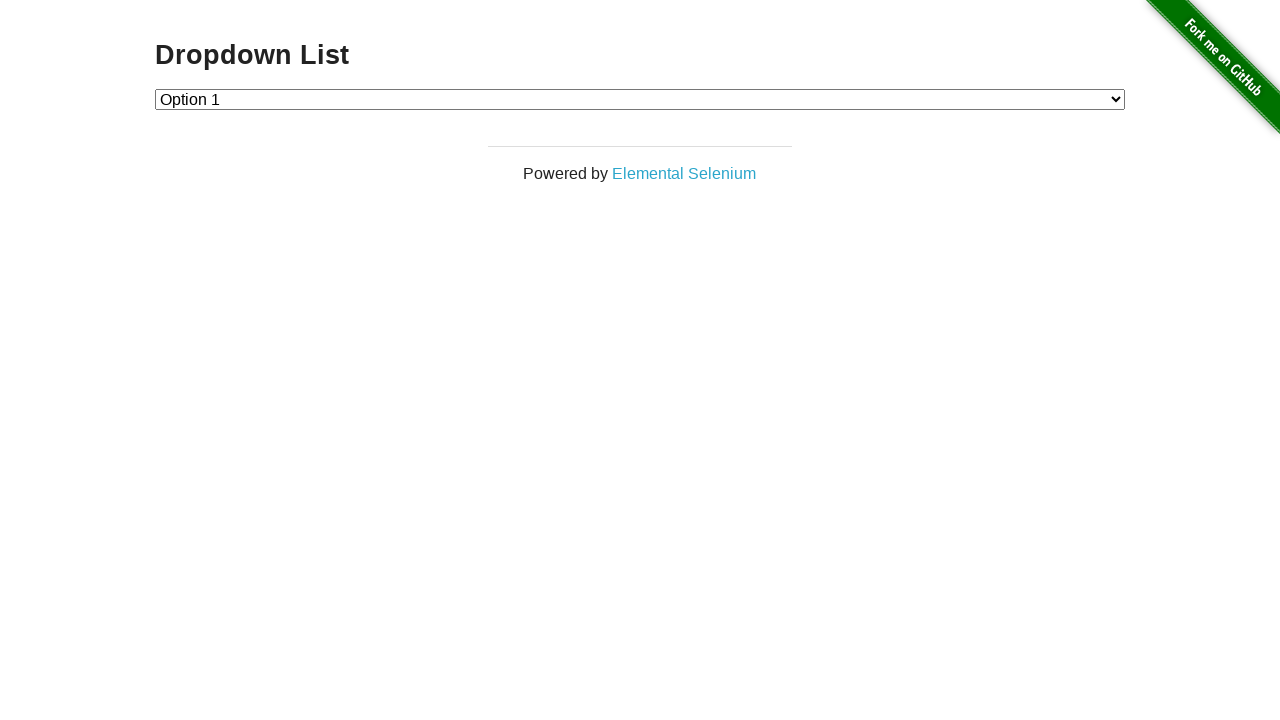

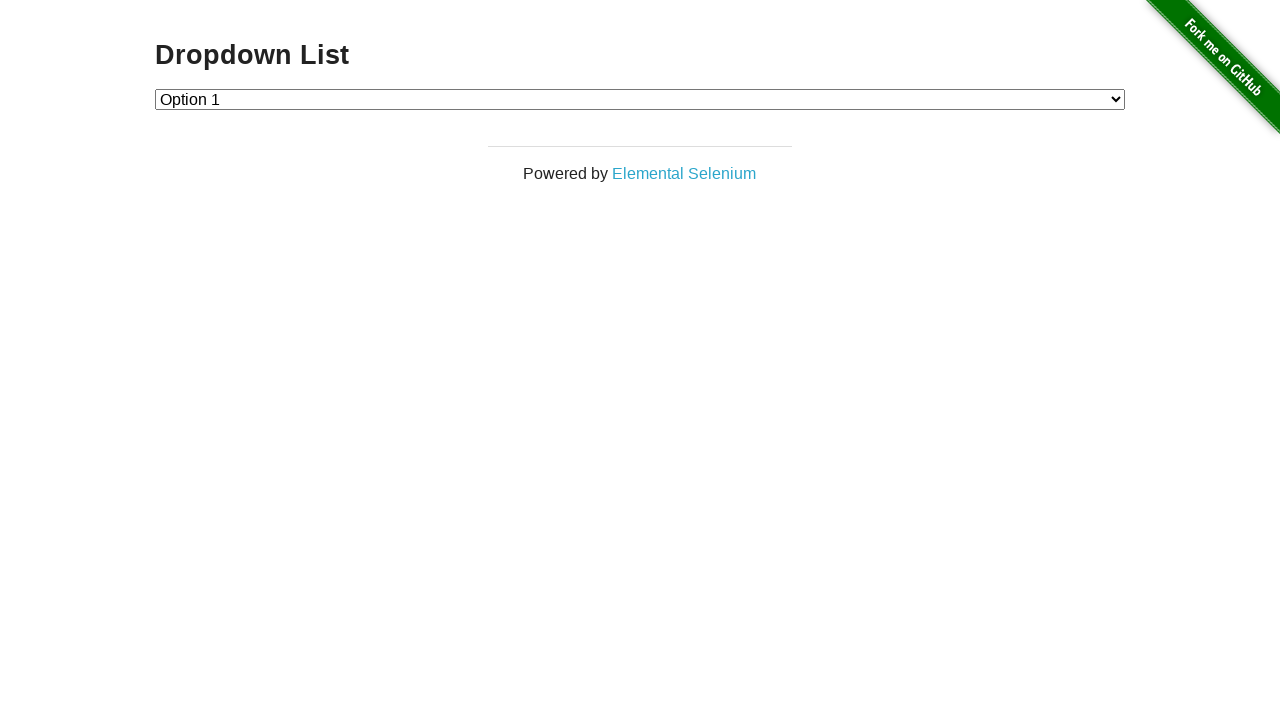